Tests email confirmation validation by entering mismatched email addresses and verifying error message

Starting URL: https://alada.vn/tai-khoan/dang-ky.html

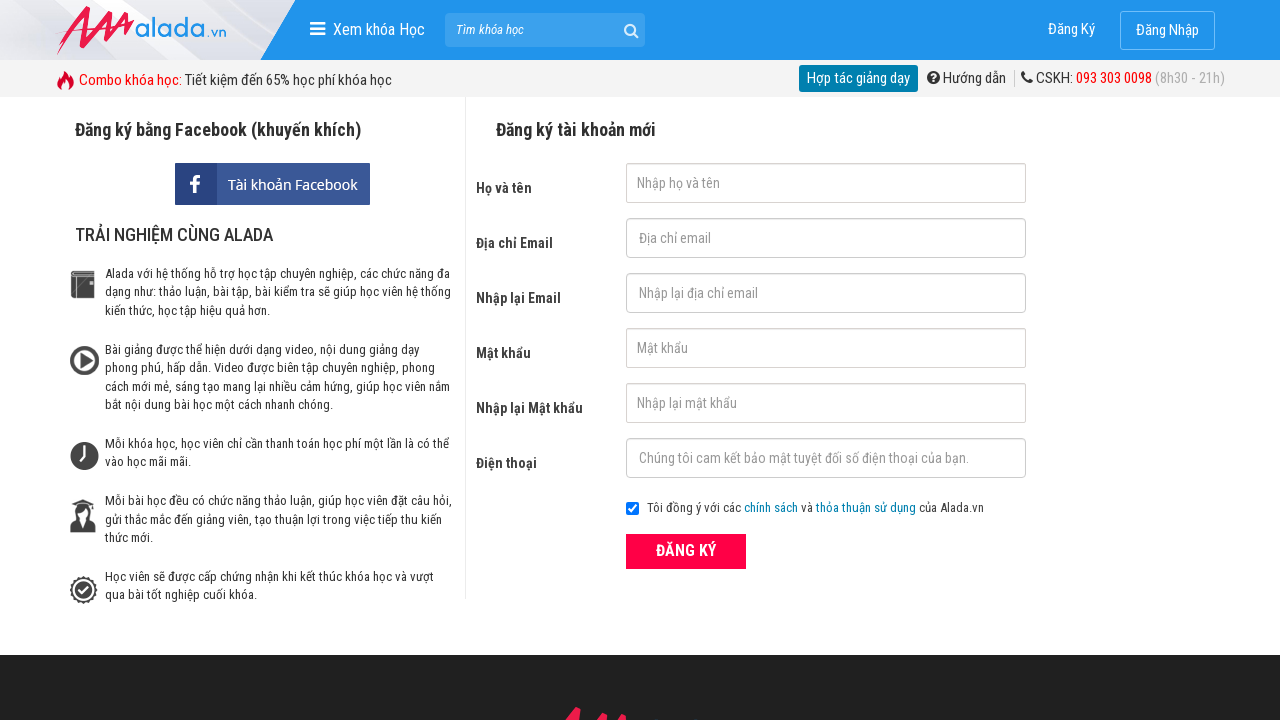

Filled firstname field with 'Jack Sparrow' on input#txtFirstname
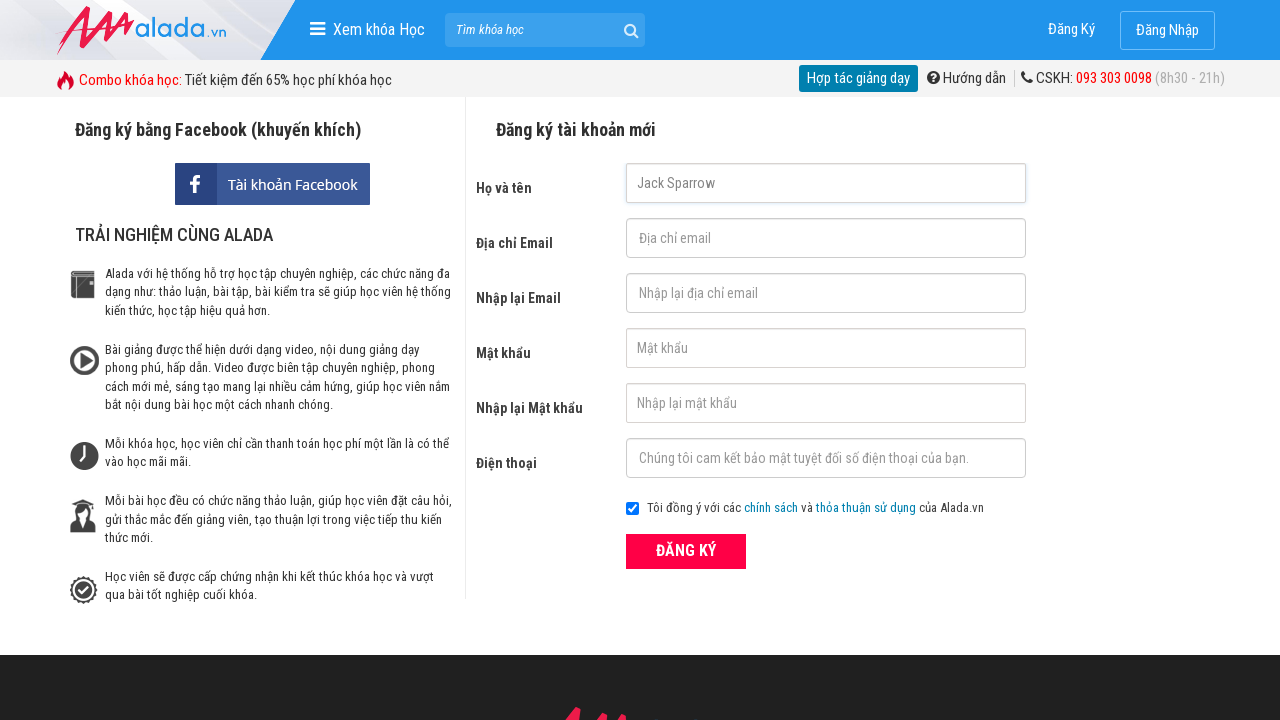

Filled email field with 'abcd1234@gmail.com' on input#txtEmail
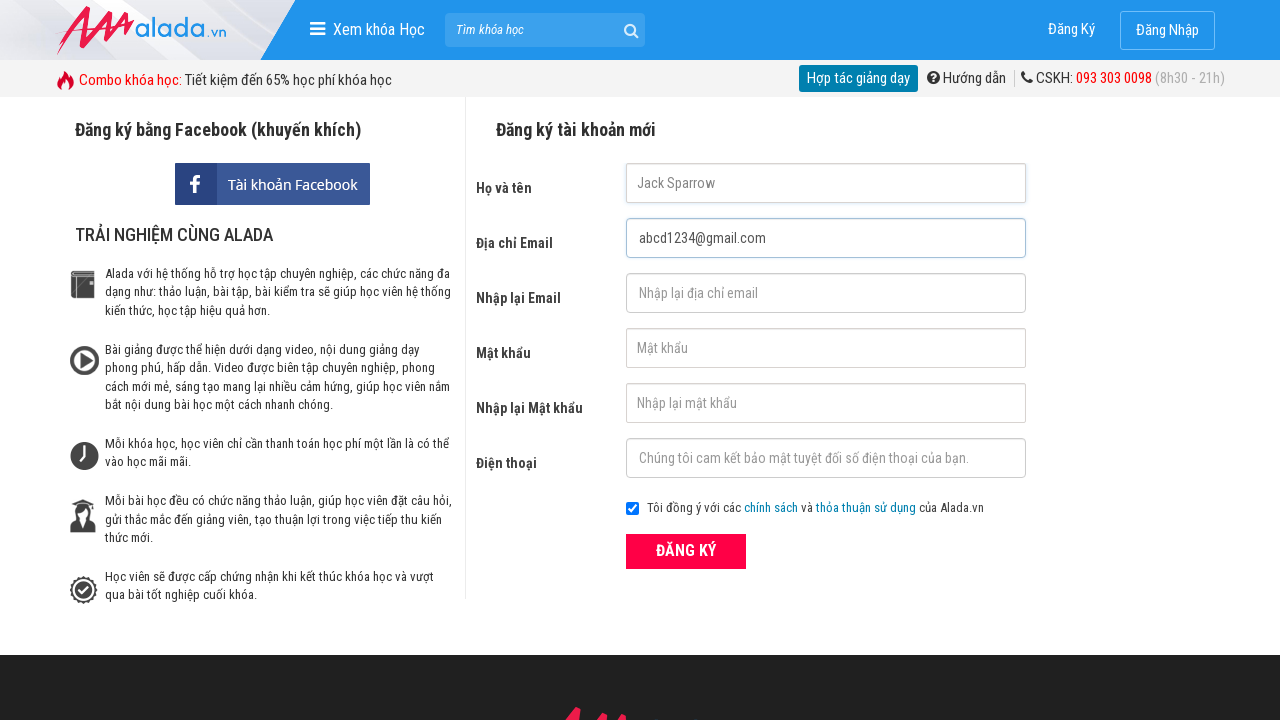

Filled confirmation email field with mismatched email 'a@gmail.com' on input#txtCEmail
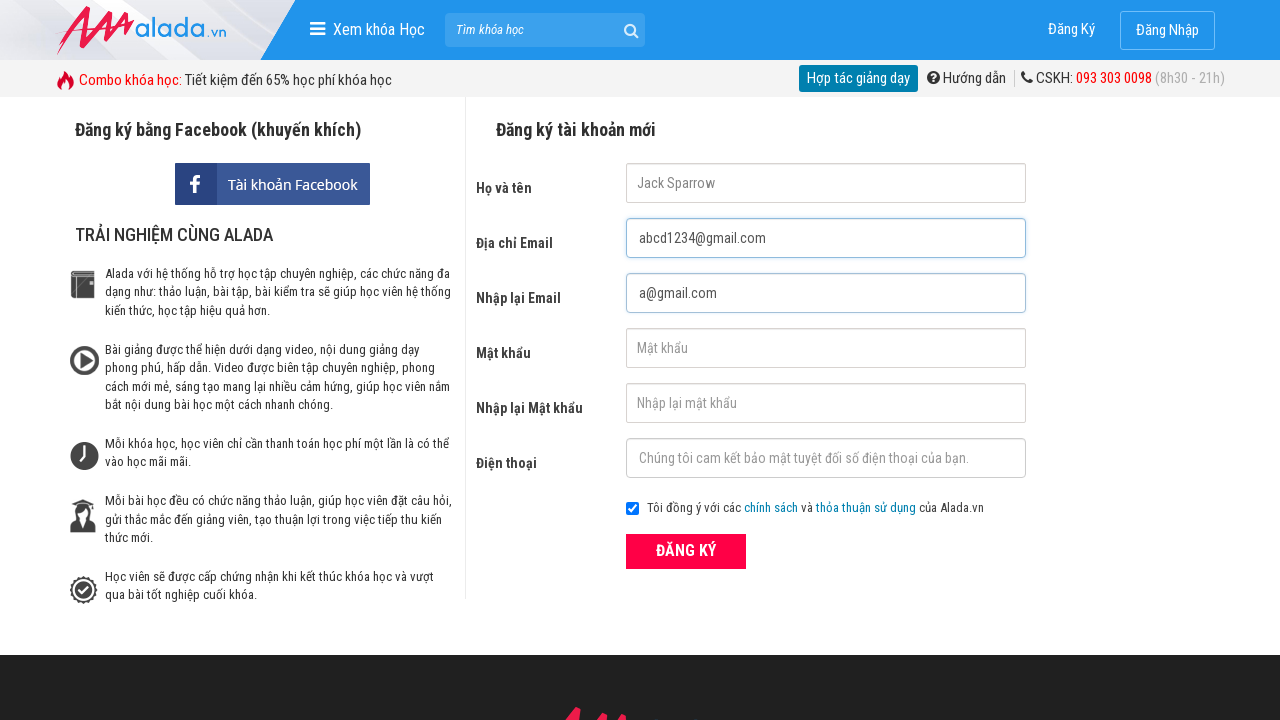

Filled password field with 'abcd1234' on input#txtPassword
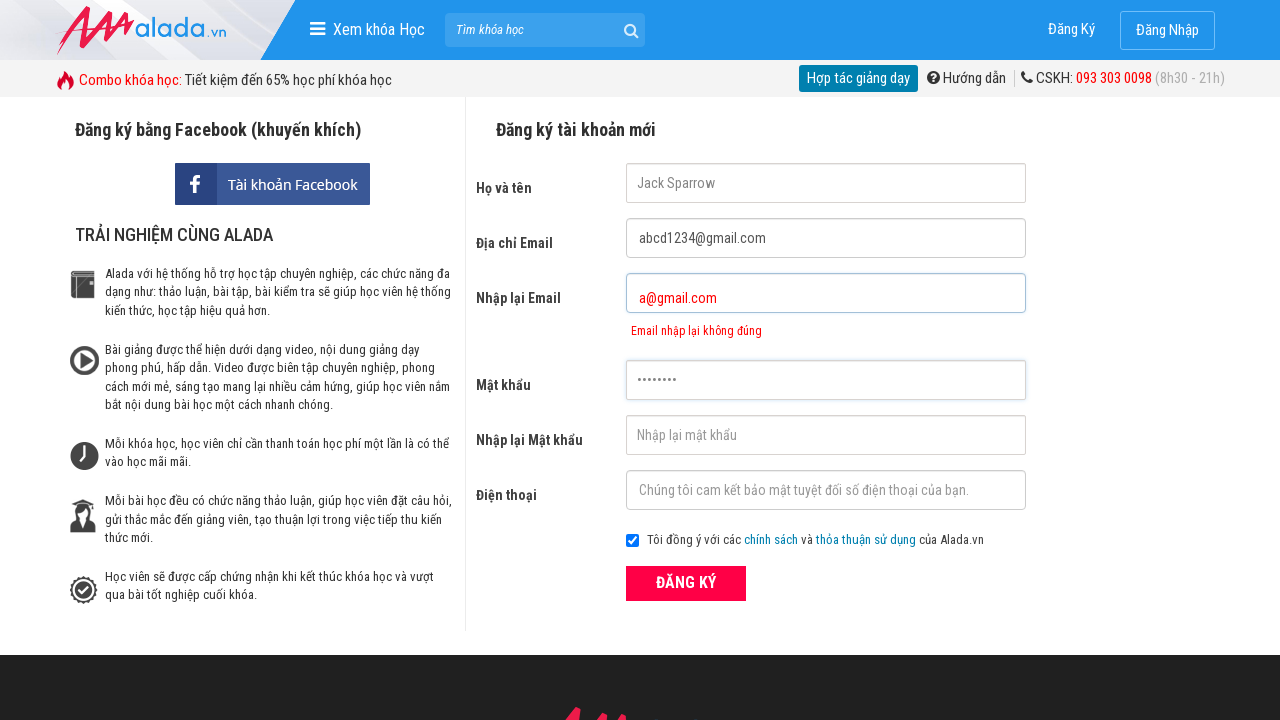

Filled confirmation password field with 'abcd1234' on input#txtCPassword
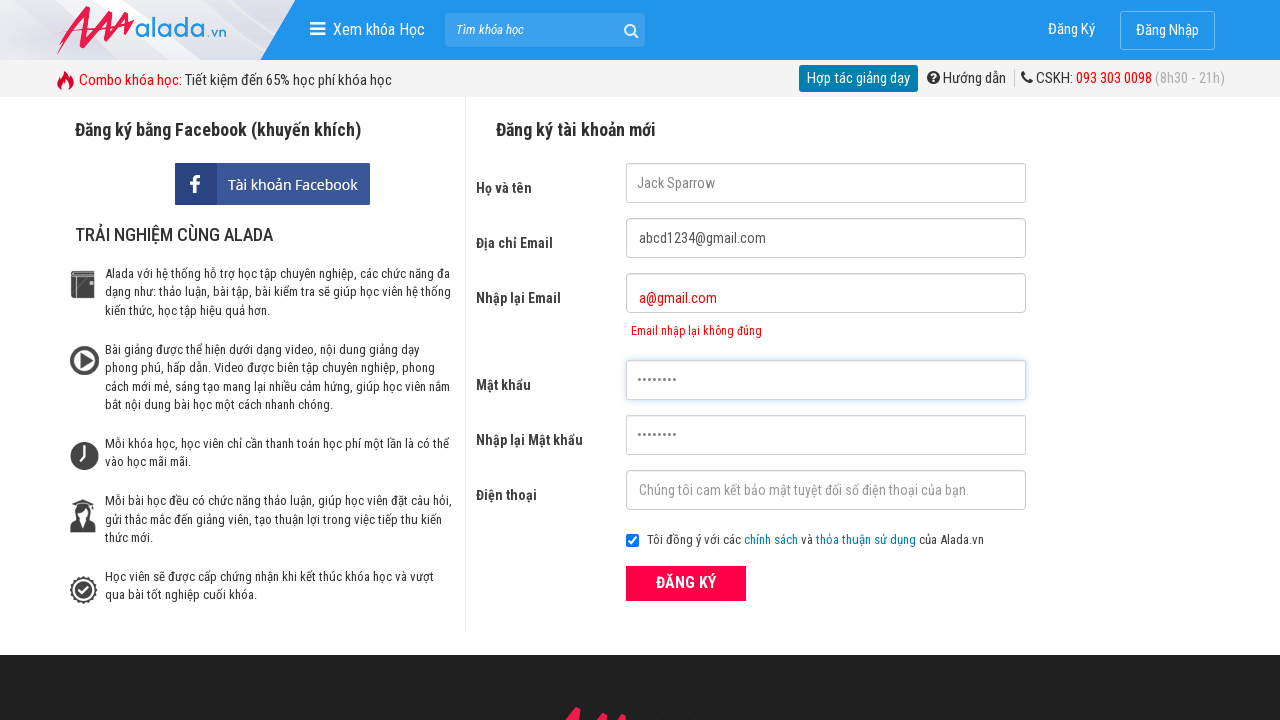

Filled phone field with '0351235355' on input#txtPhone
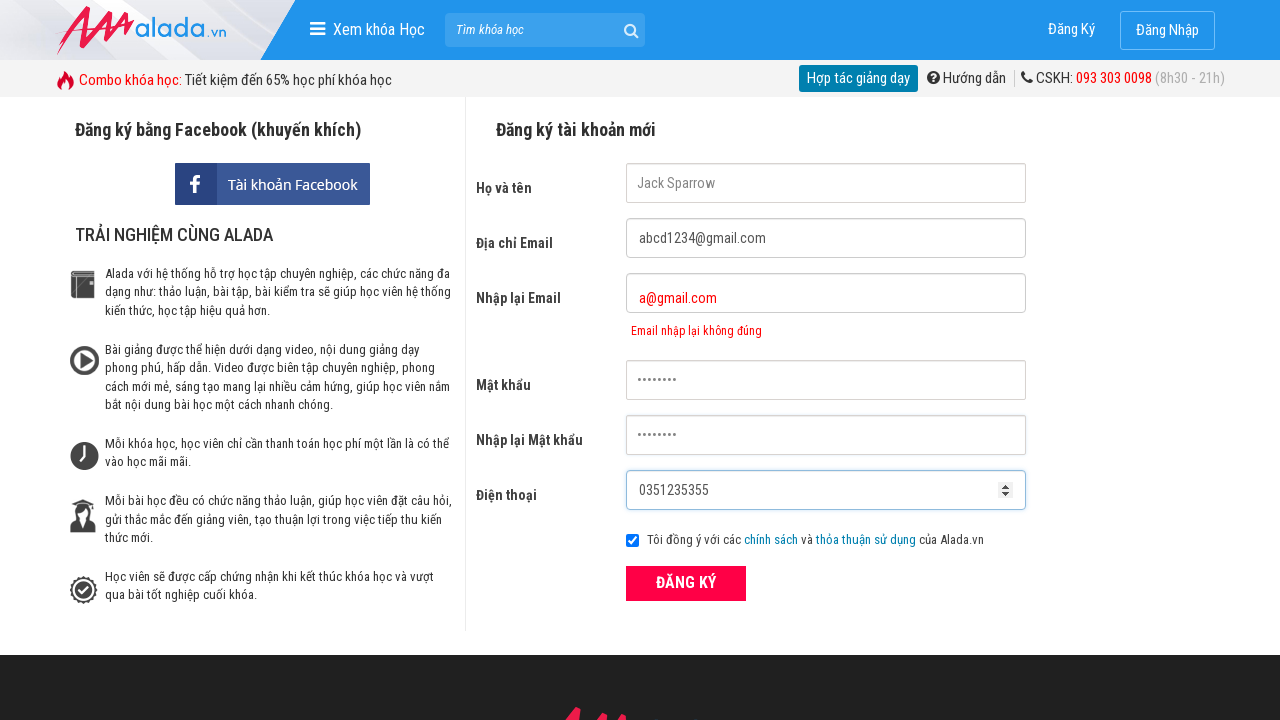

Clicked submit button to register with mismatched emails at (686, 583) on button[type='submit']
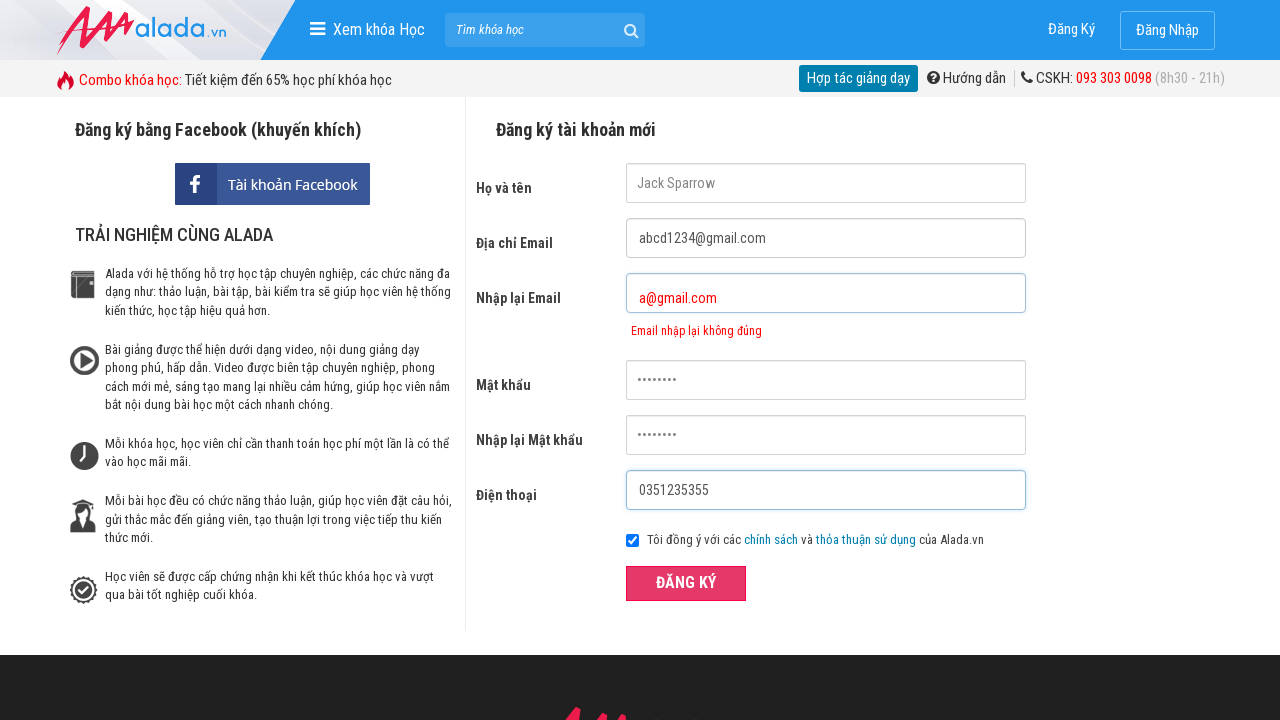

Confirmation email error message appeared as expected
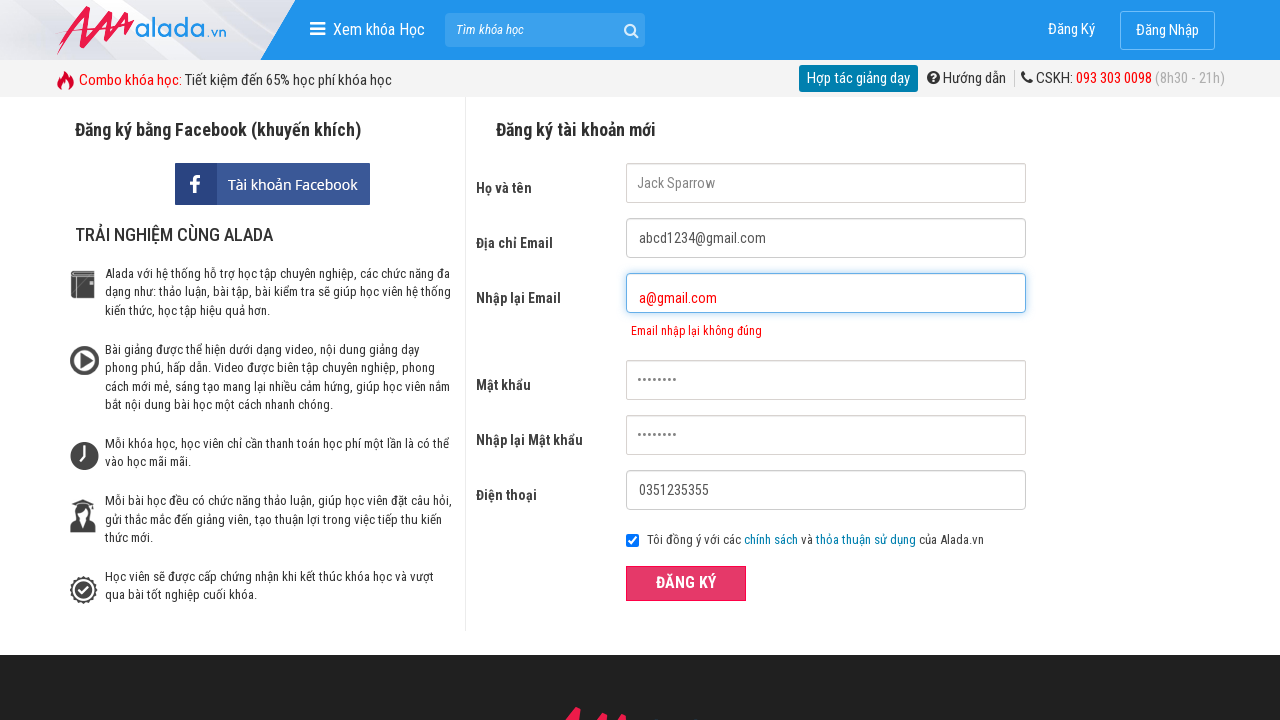

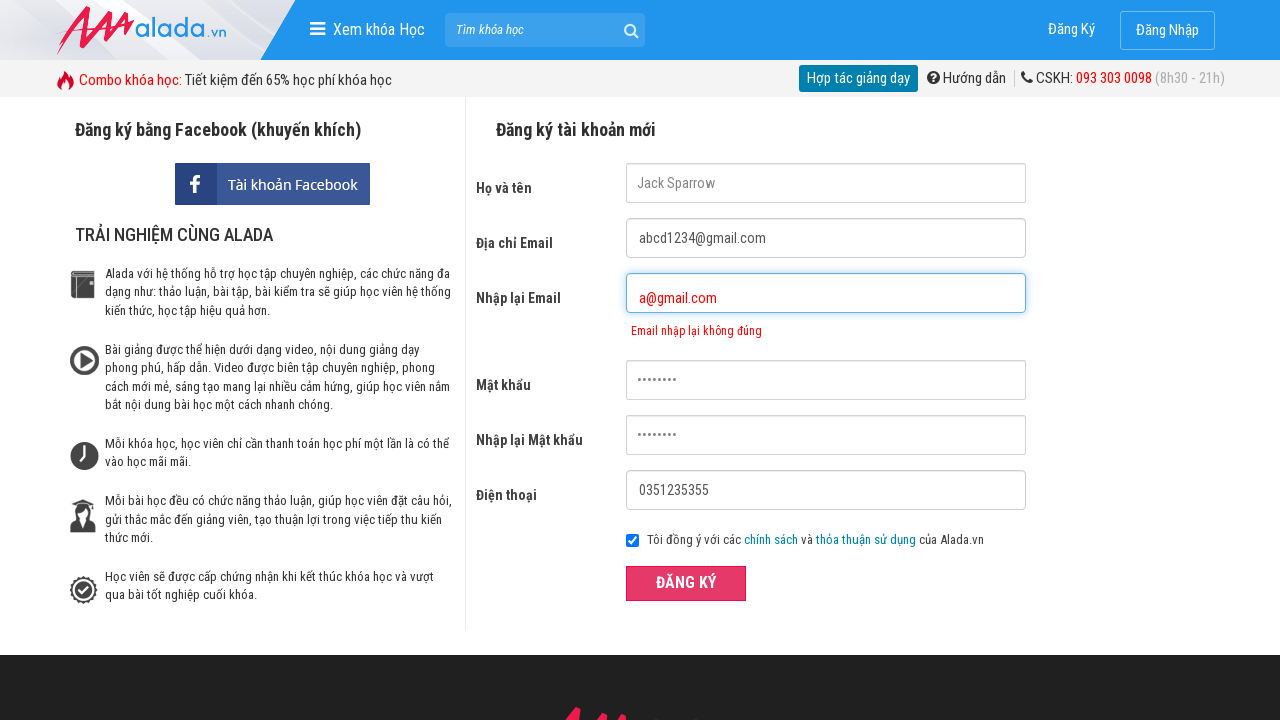